Tests form validation by clicking the continue button without filling any fields and verifying an error message is displayed.

Starting URL: https://signin.aws.amazon.com/signup?request_type=register

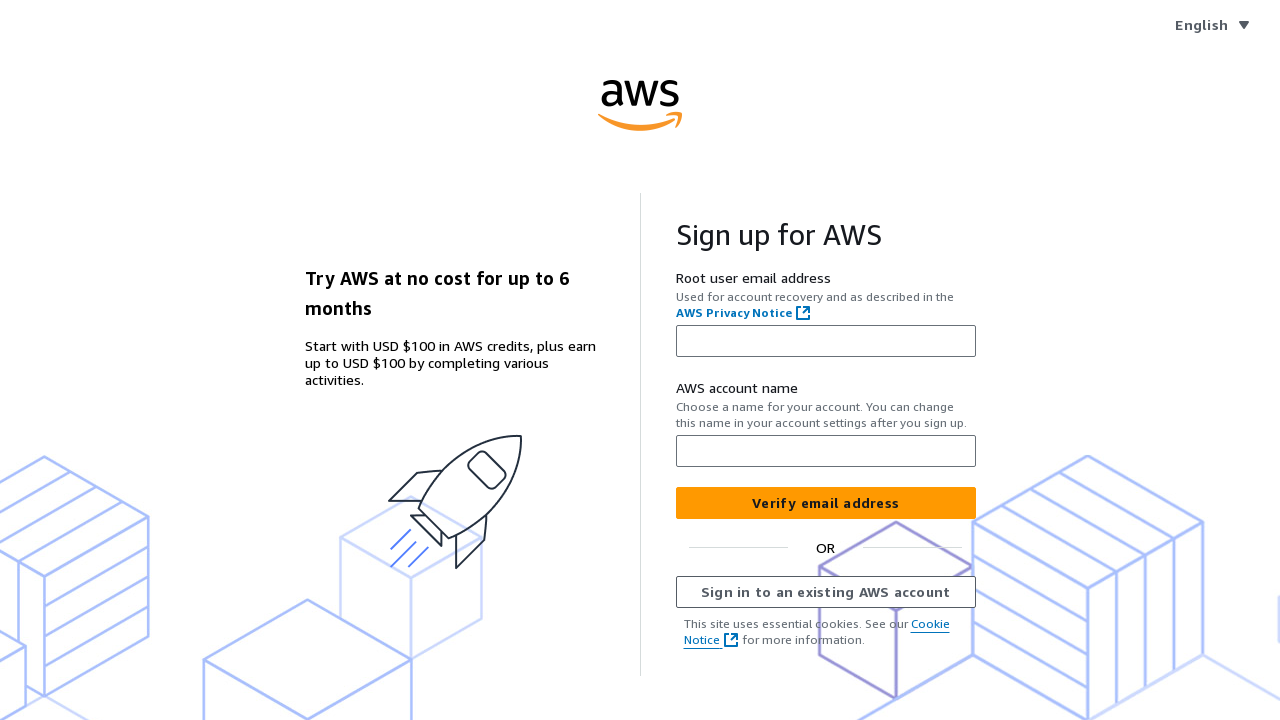

Email address input field loaded
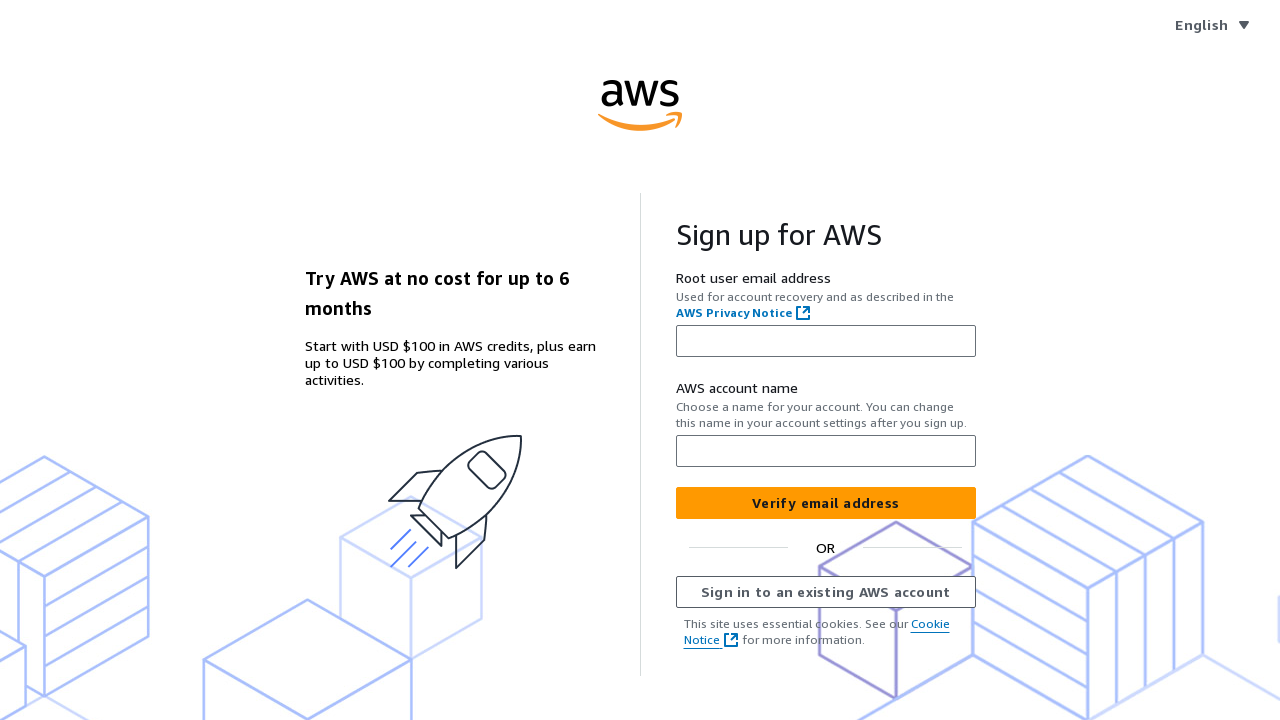

Clicked Continue button without filling any form fields at (826, 503) on button:has-text('Continue'), button:has-text('Verify email')
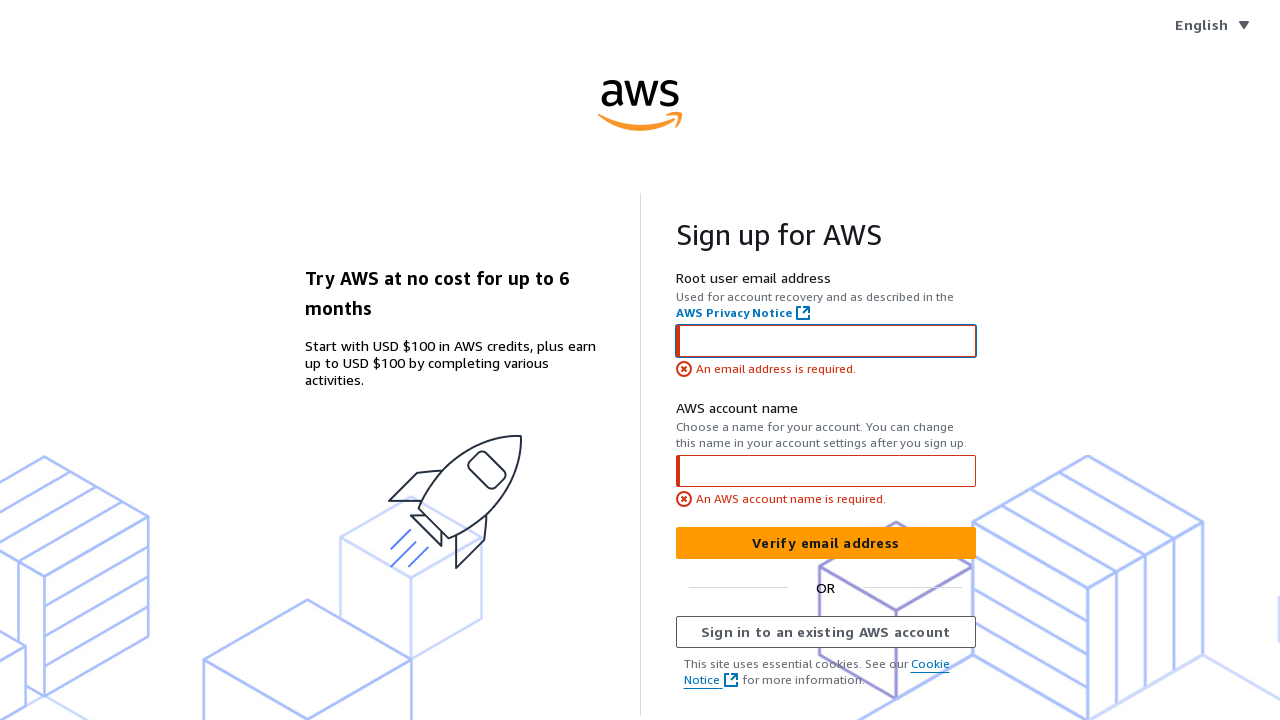

Error message appeared after form submission without data
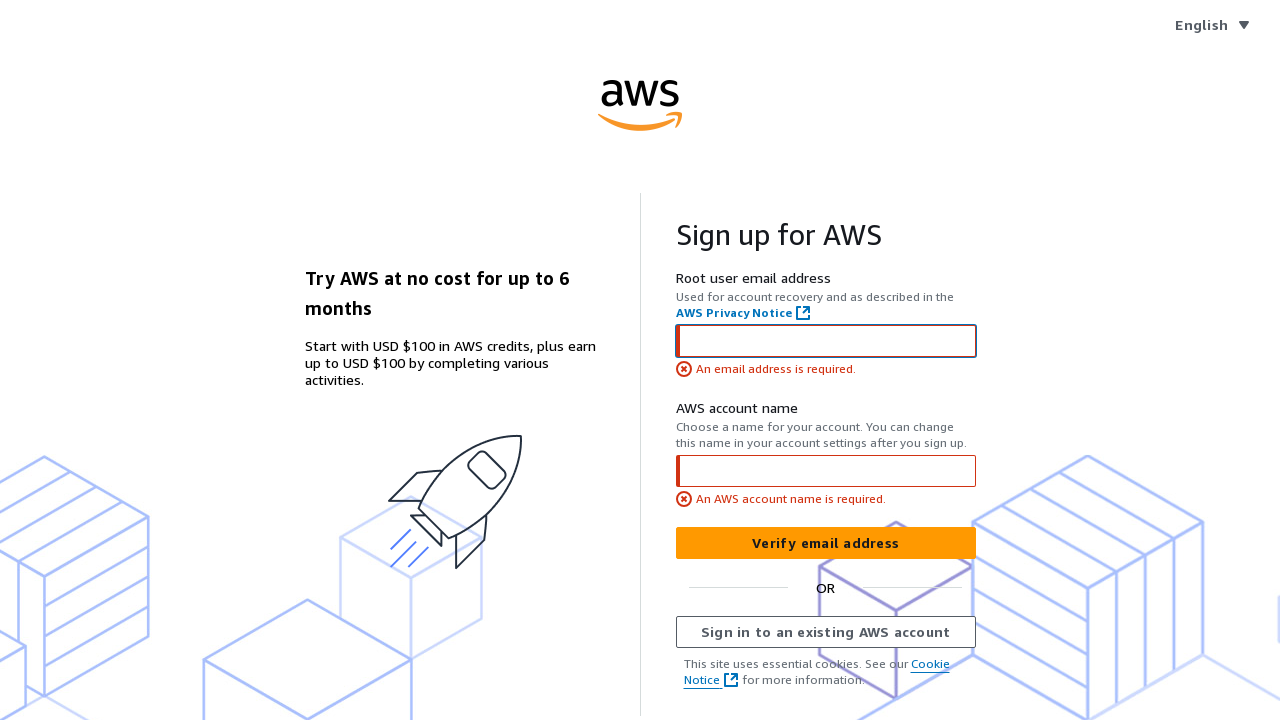

Verified error message is visible
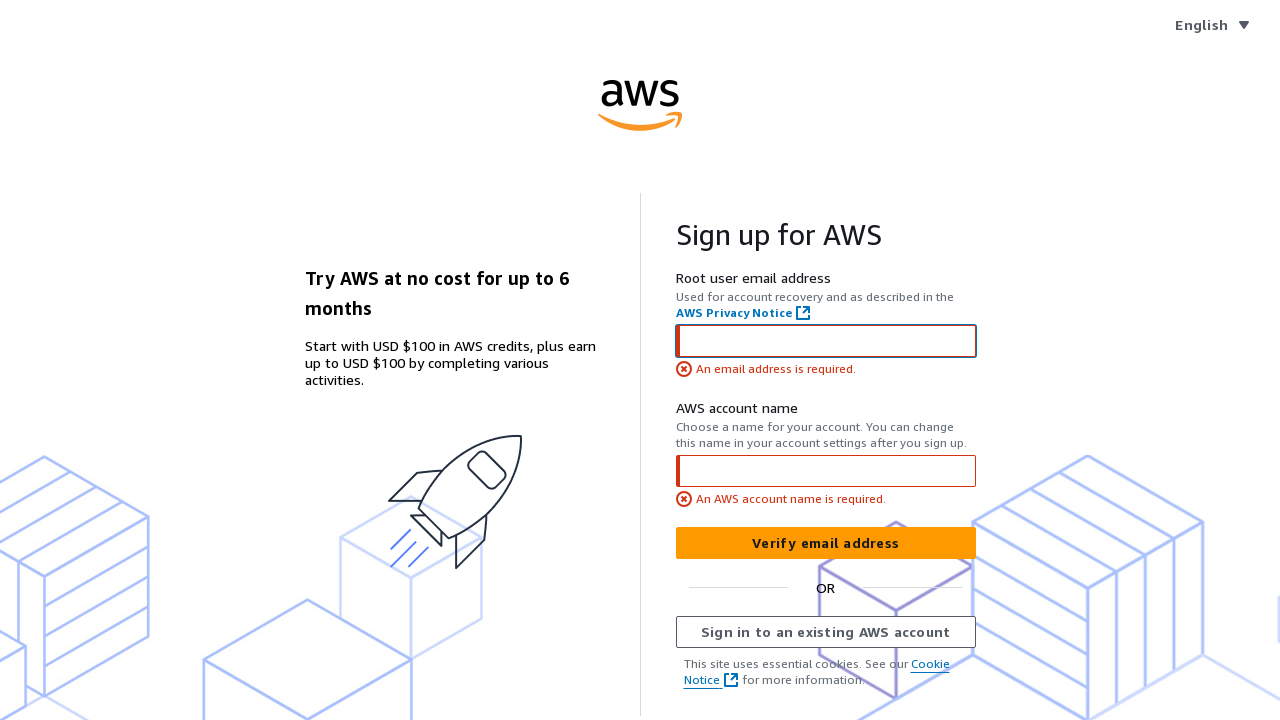

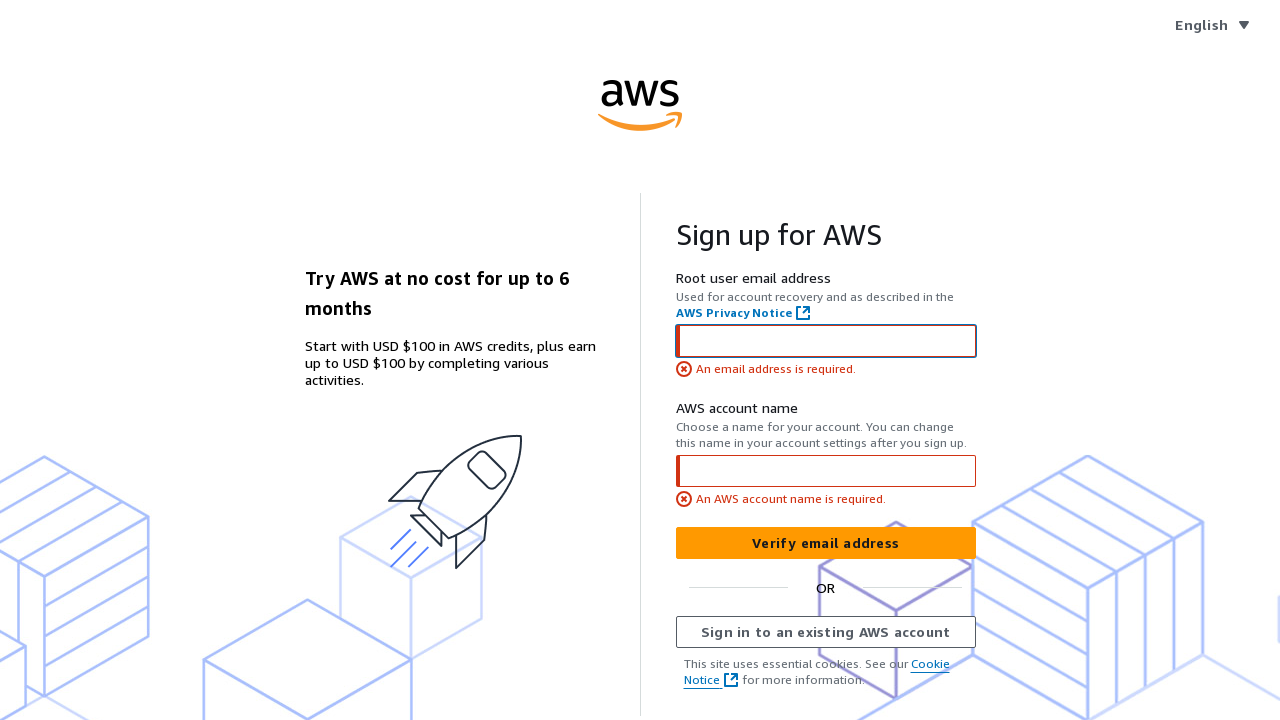